Tests drag and drop functionality on jQuery UI demo page by dragging an element and dropping it onto a target area

Starting URL: https://jqueryui.com/droppable/

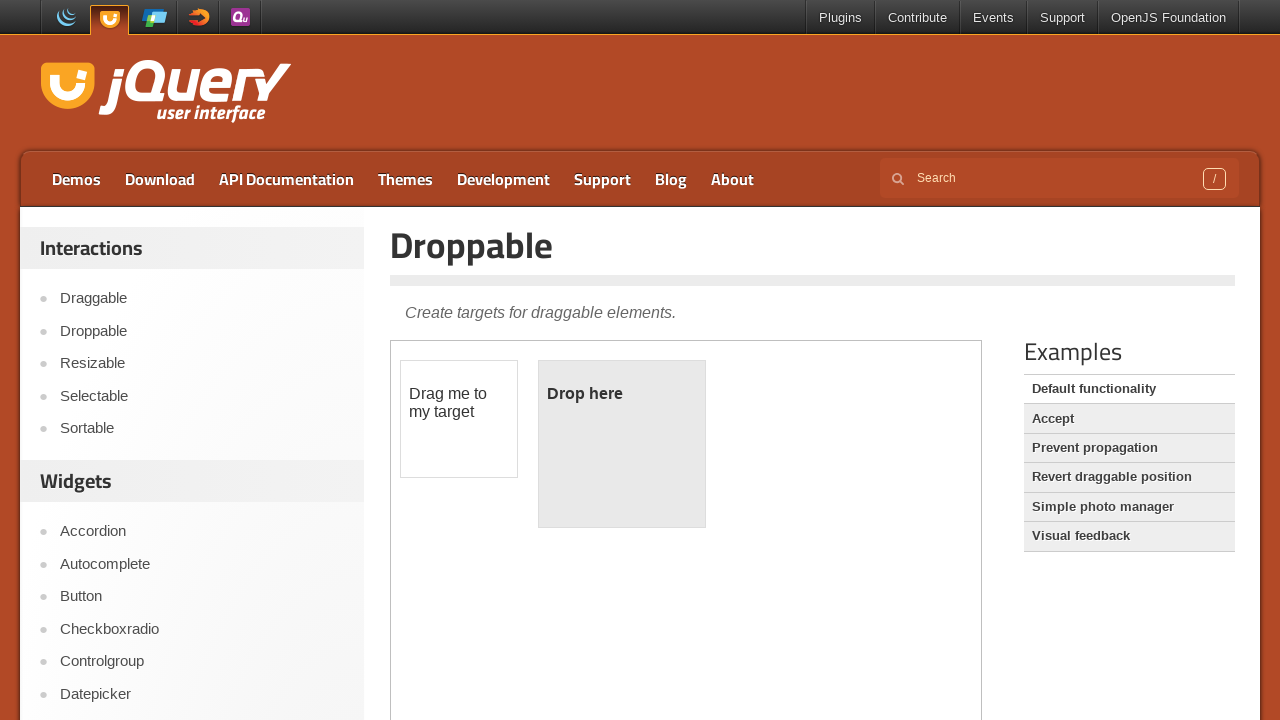

Set viewport size to 1920x1080
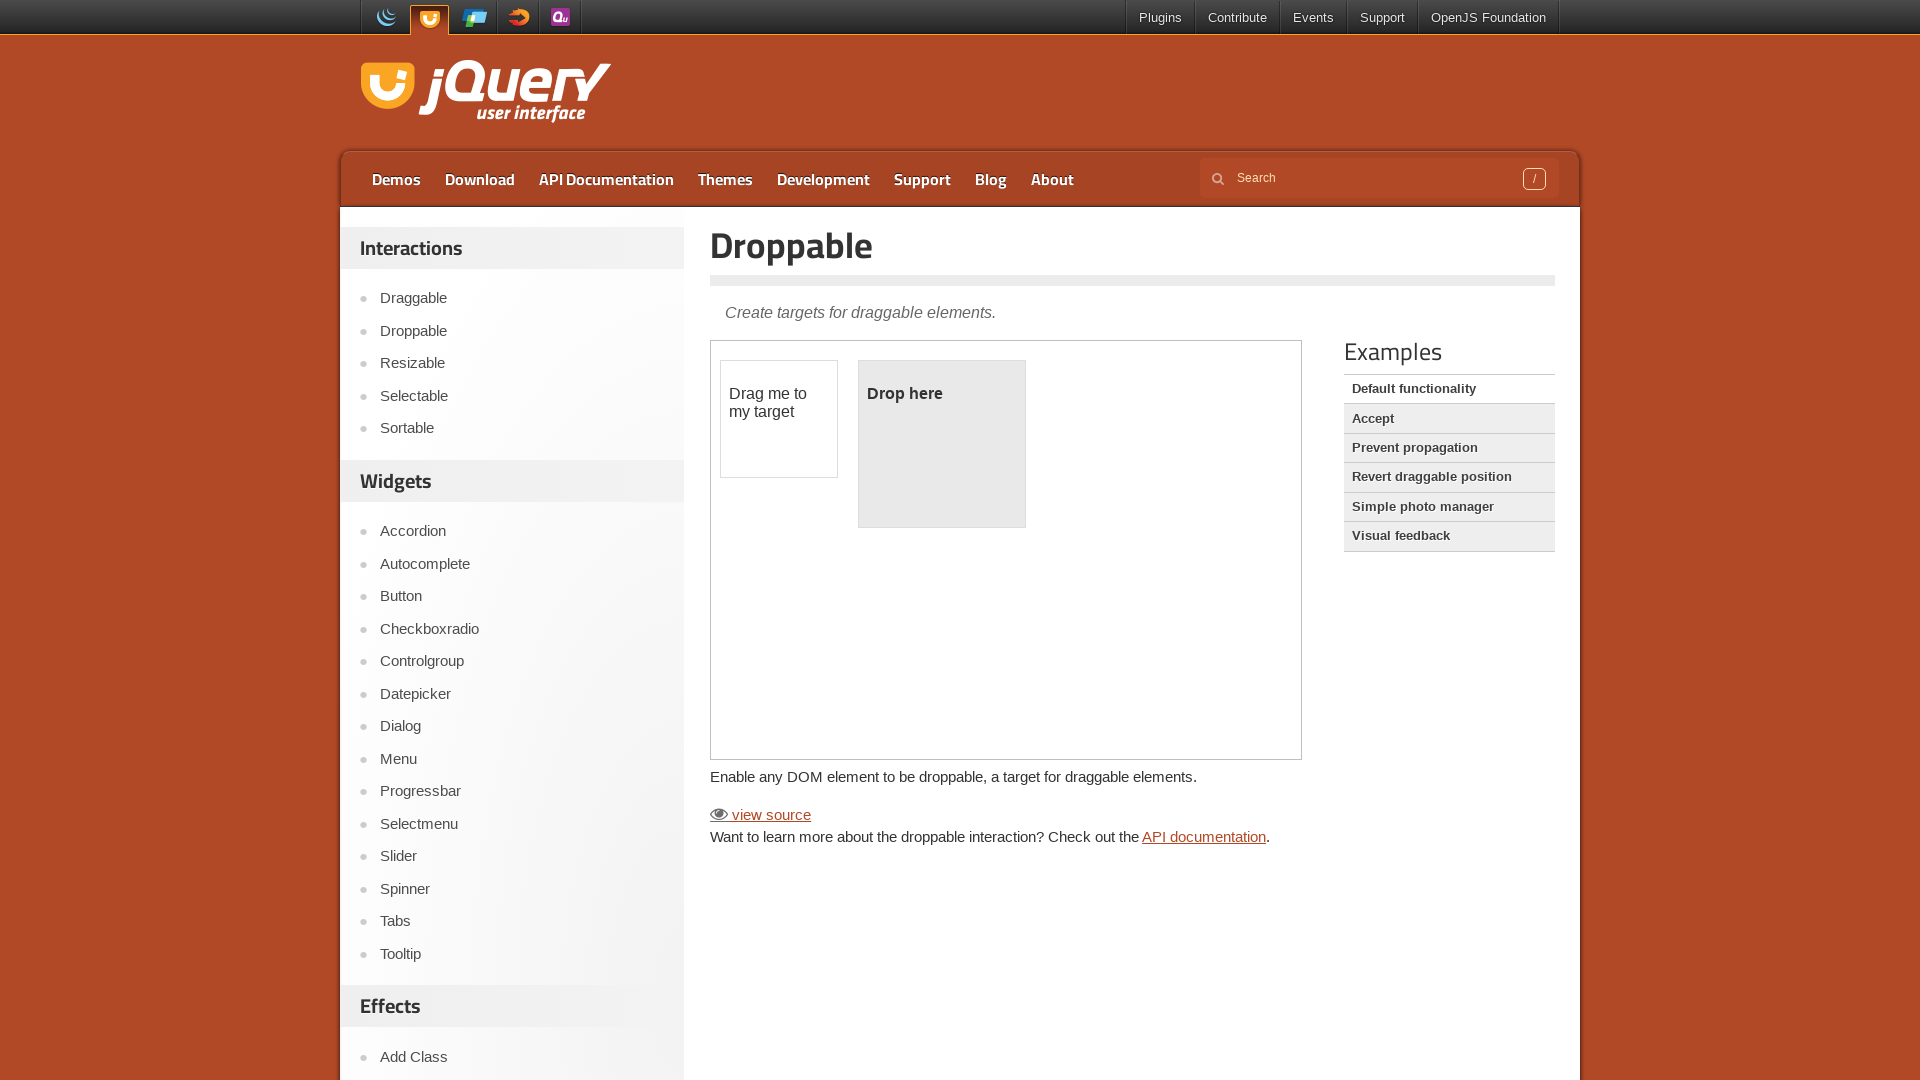

Located the demo iframe containing drag and drop elements
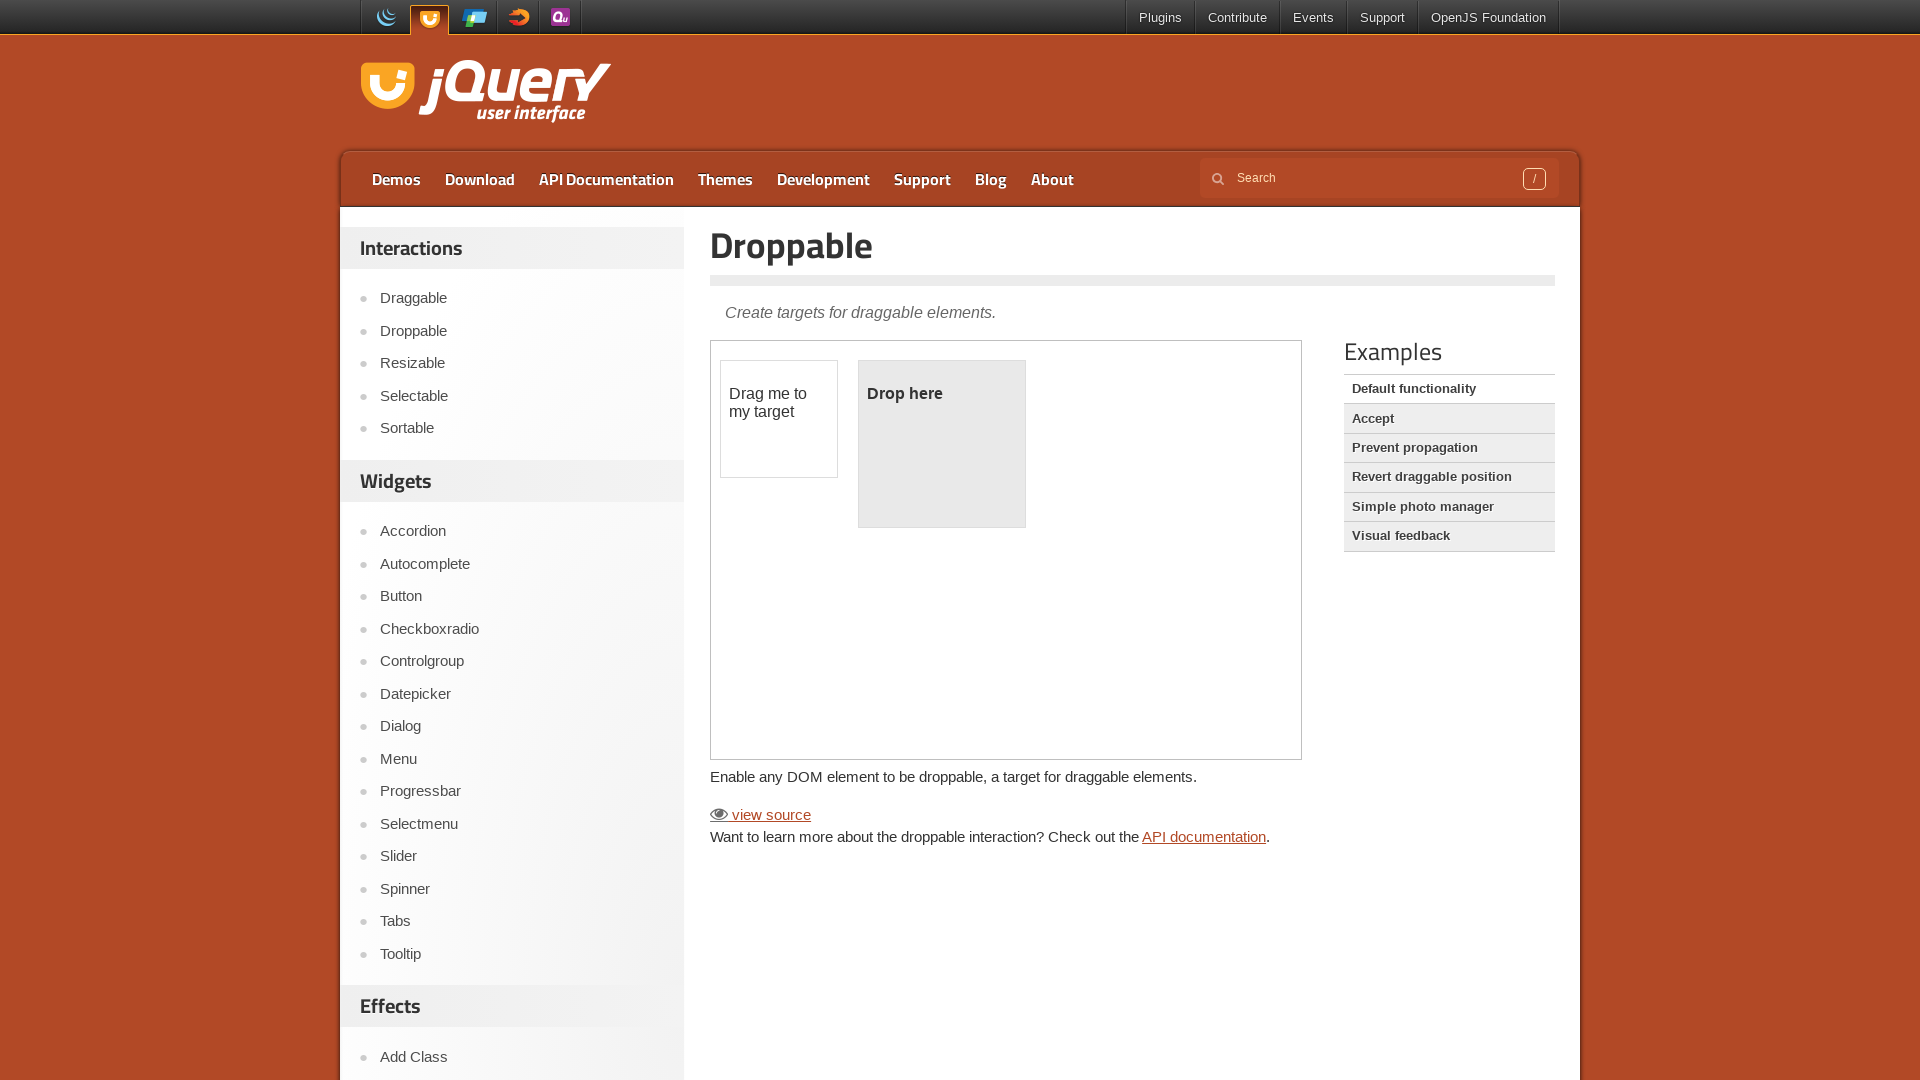

Located the draggable element with id 'draggable'
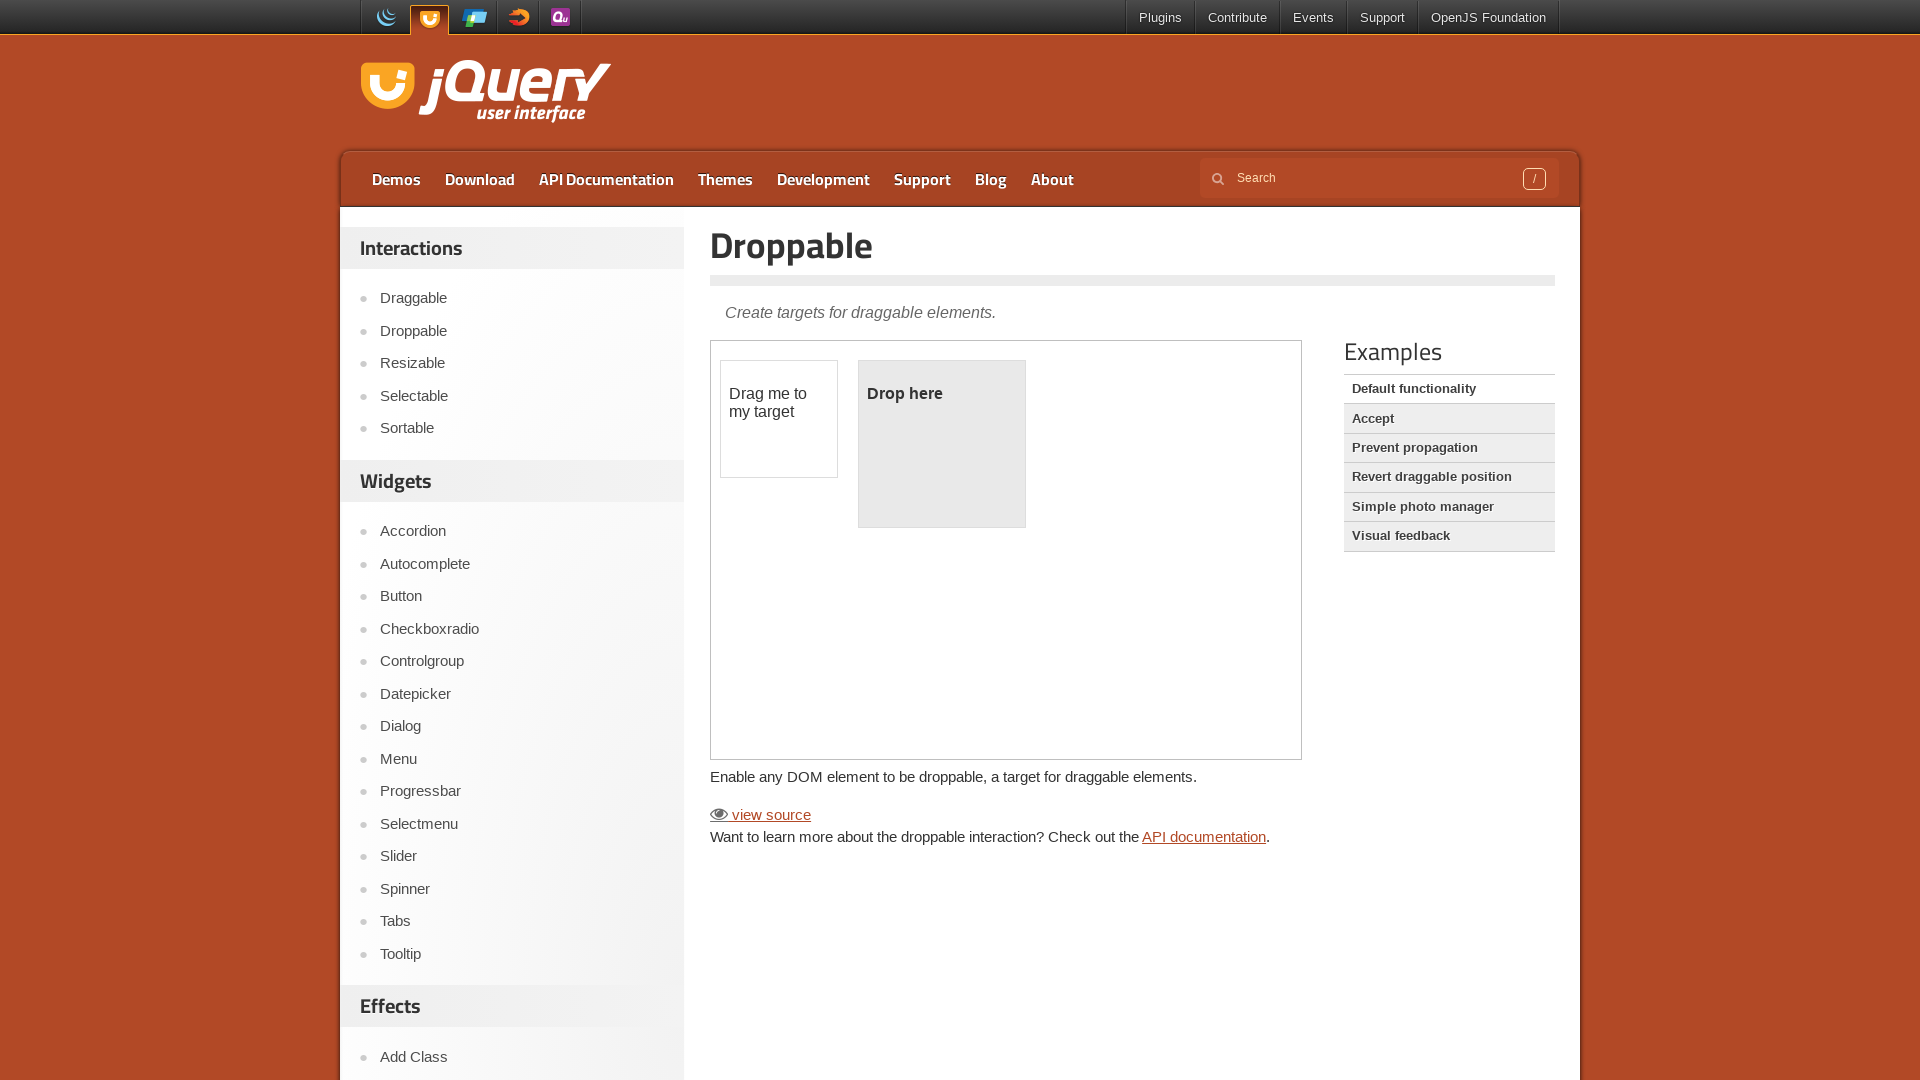

Located the droppable target element with id 'droppable'
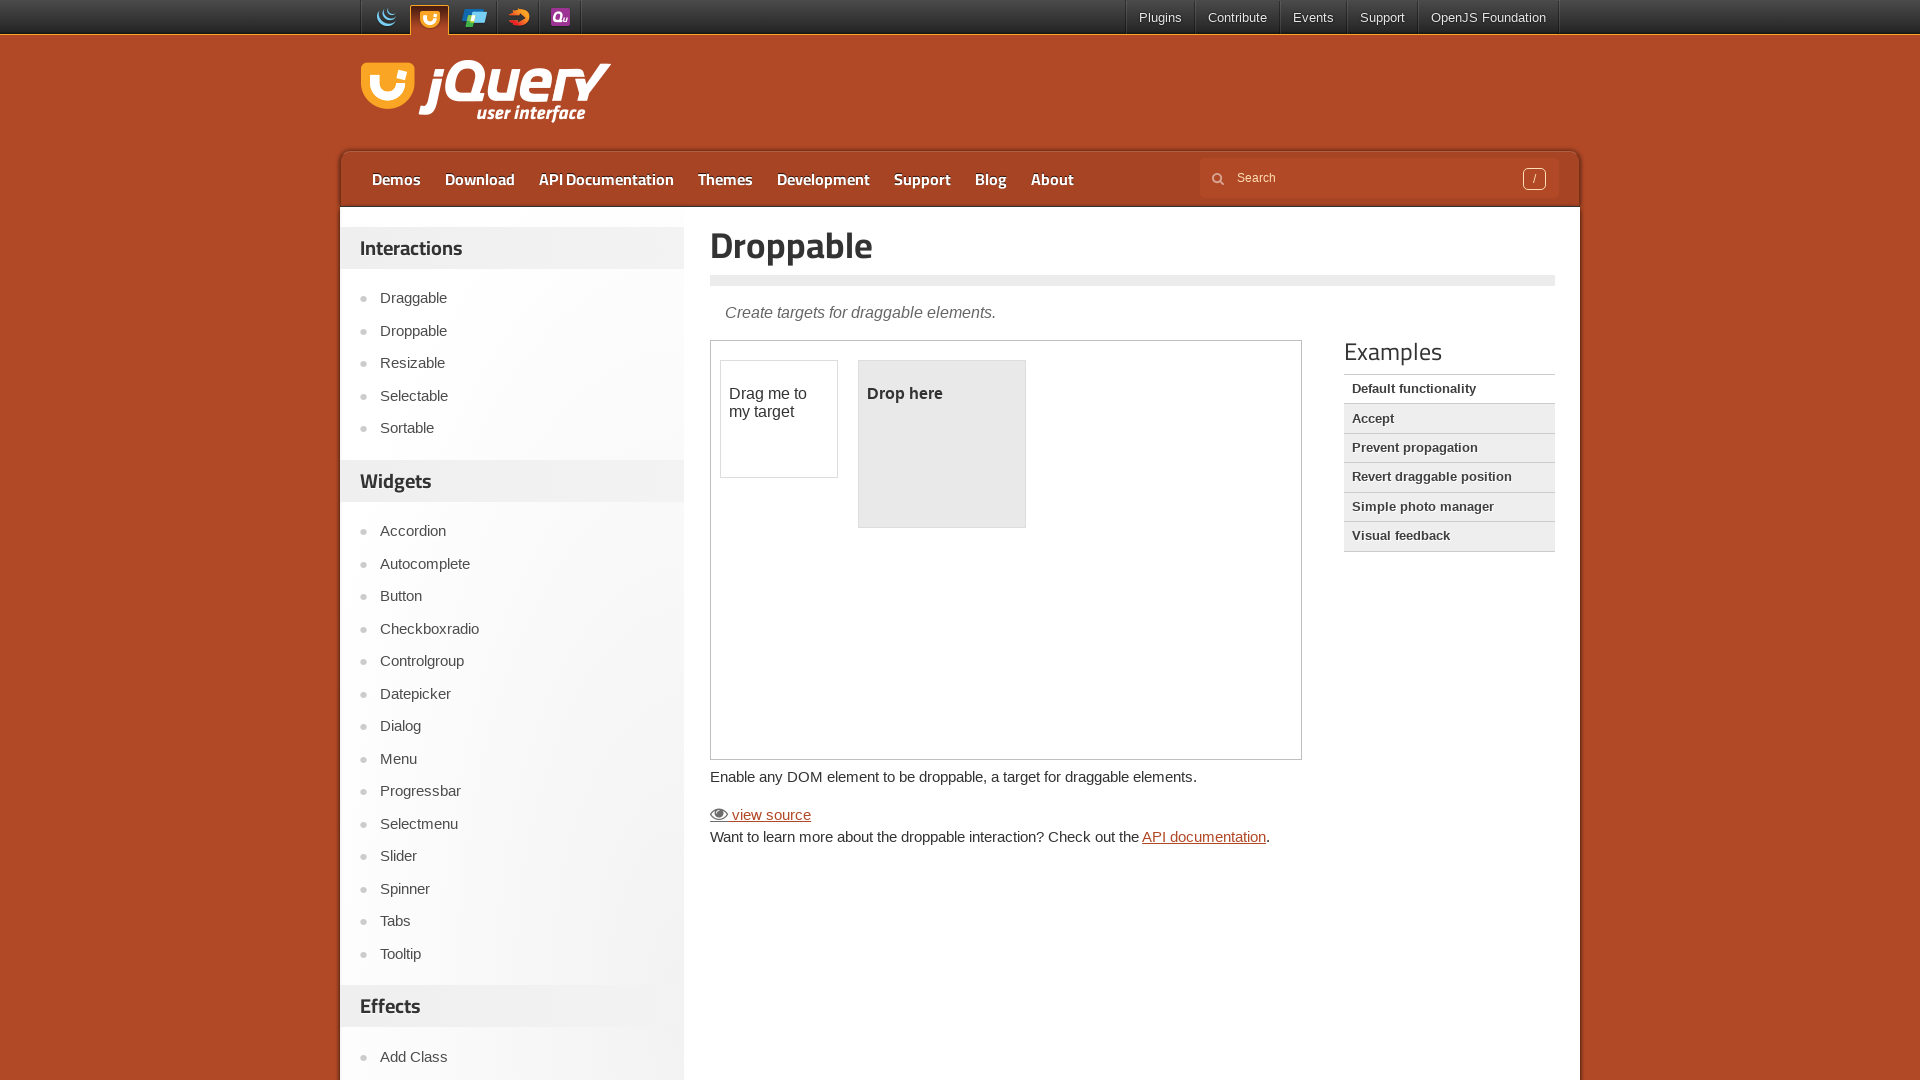

Hovered over the draggable element at (779, 419) on xpath=//iframe[@class='demo-frame'] >> internal:control=enter-frame >> xpath=//d
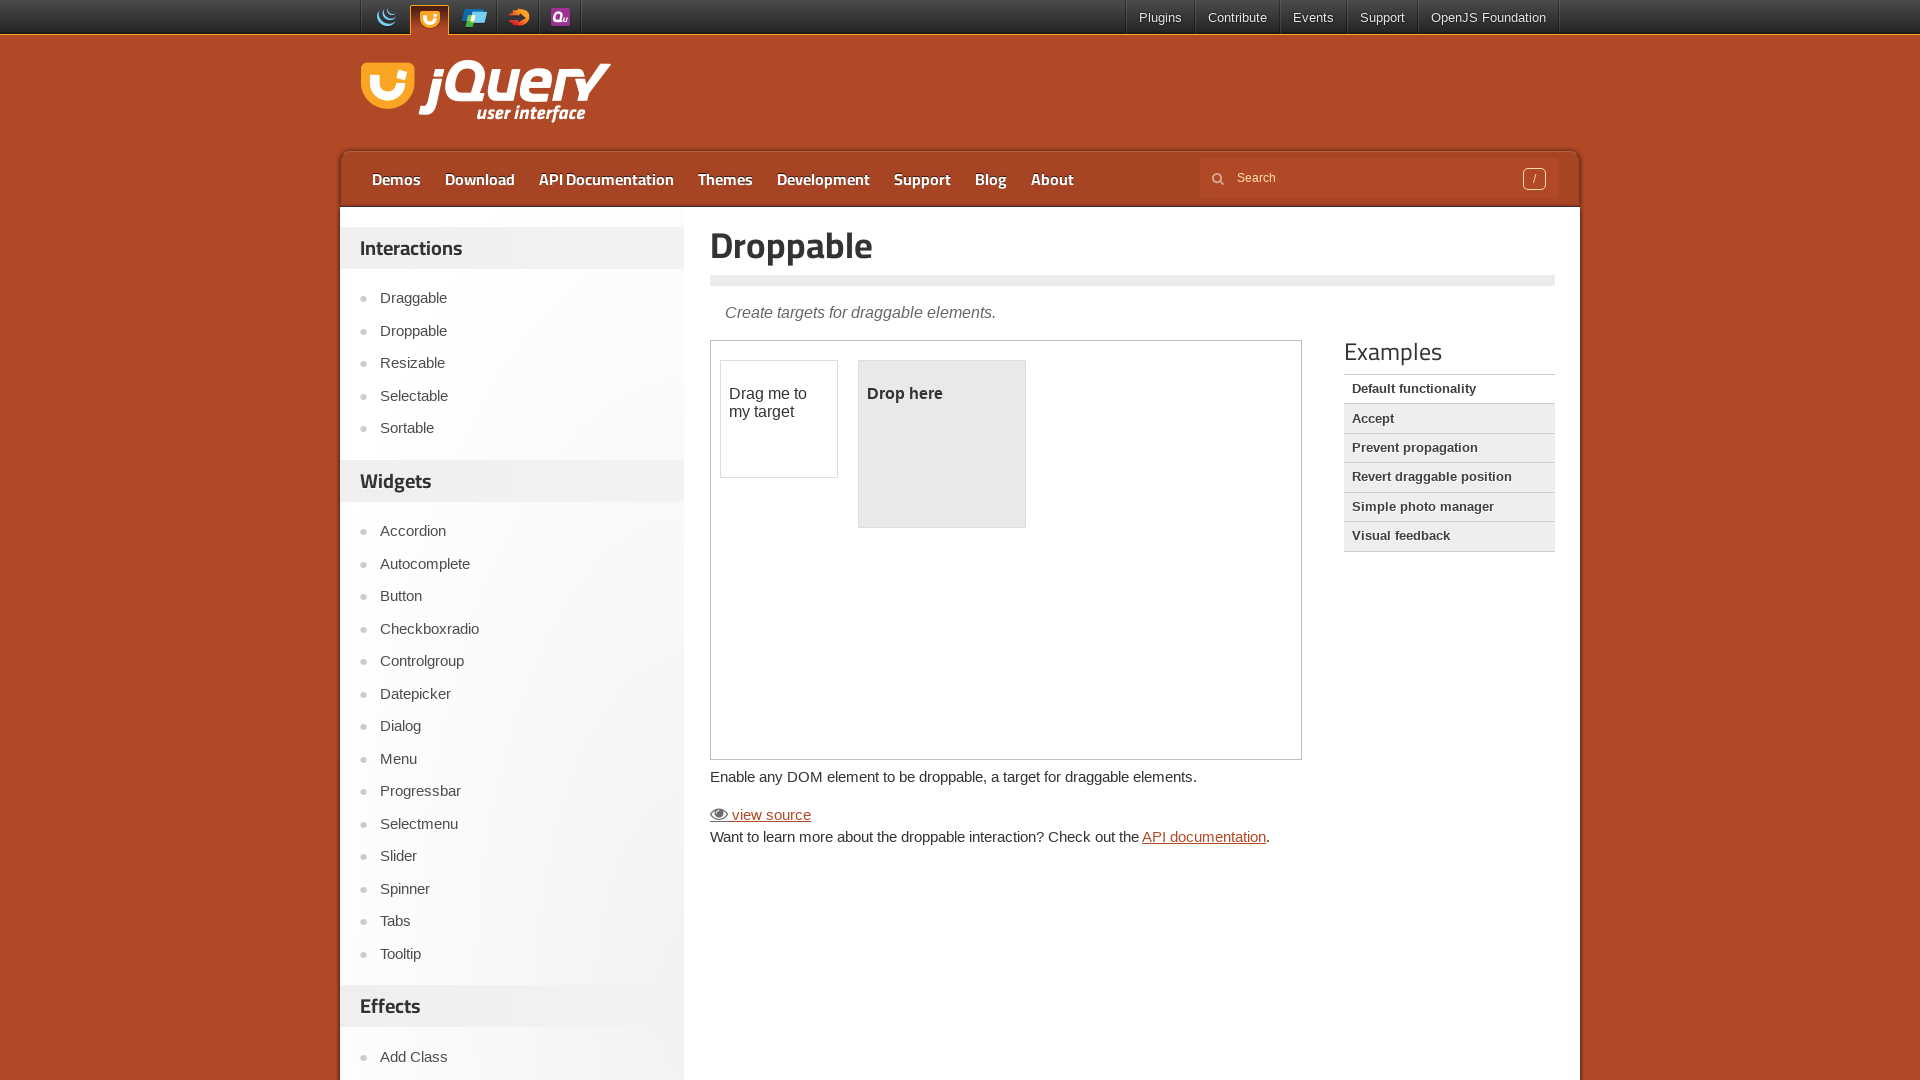

Pressed mouse button down to start drag at (779, 419)
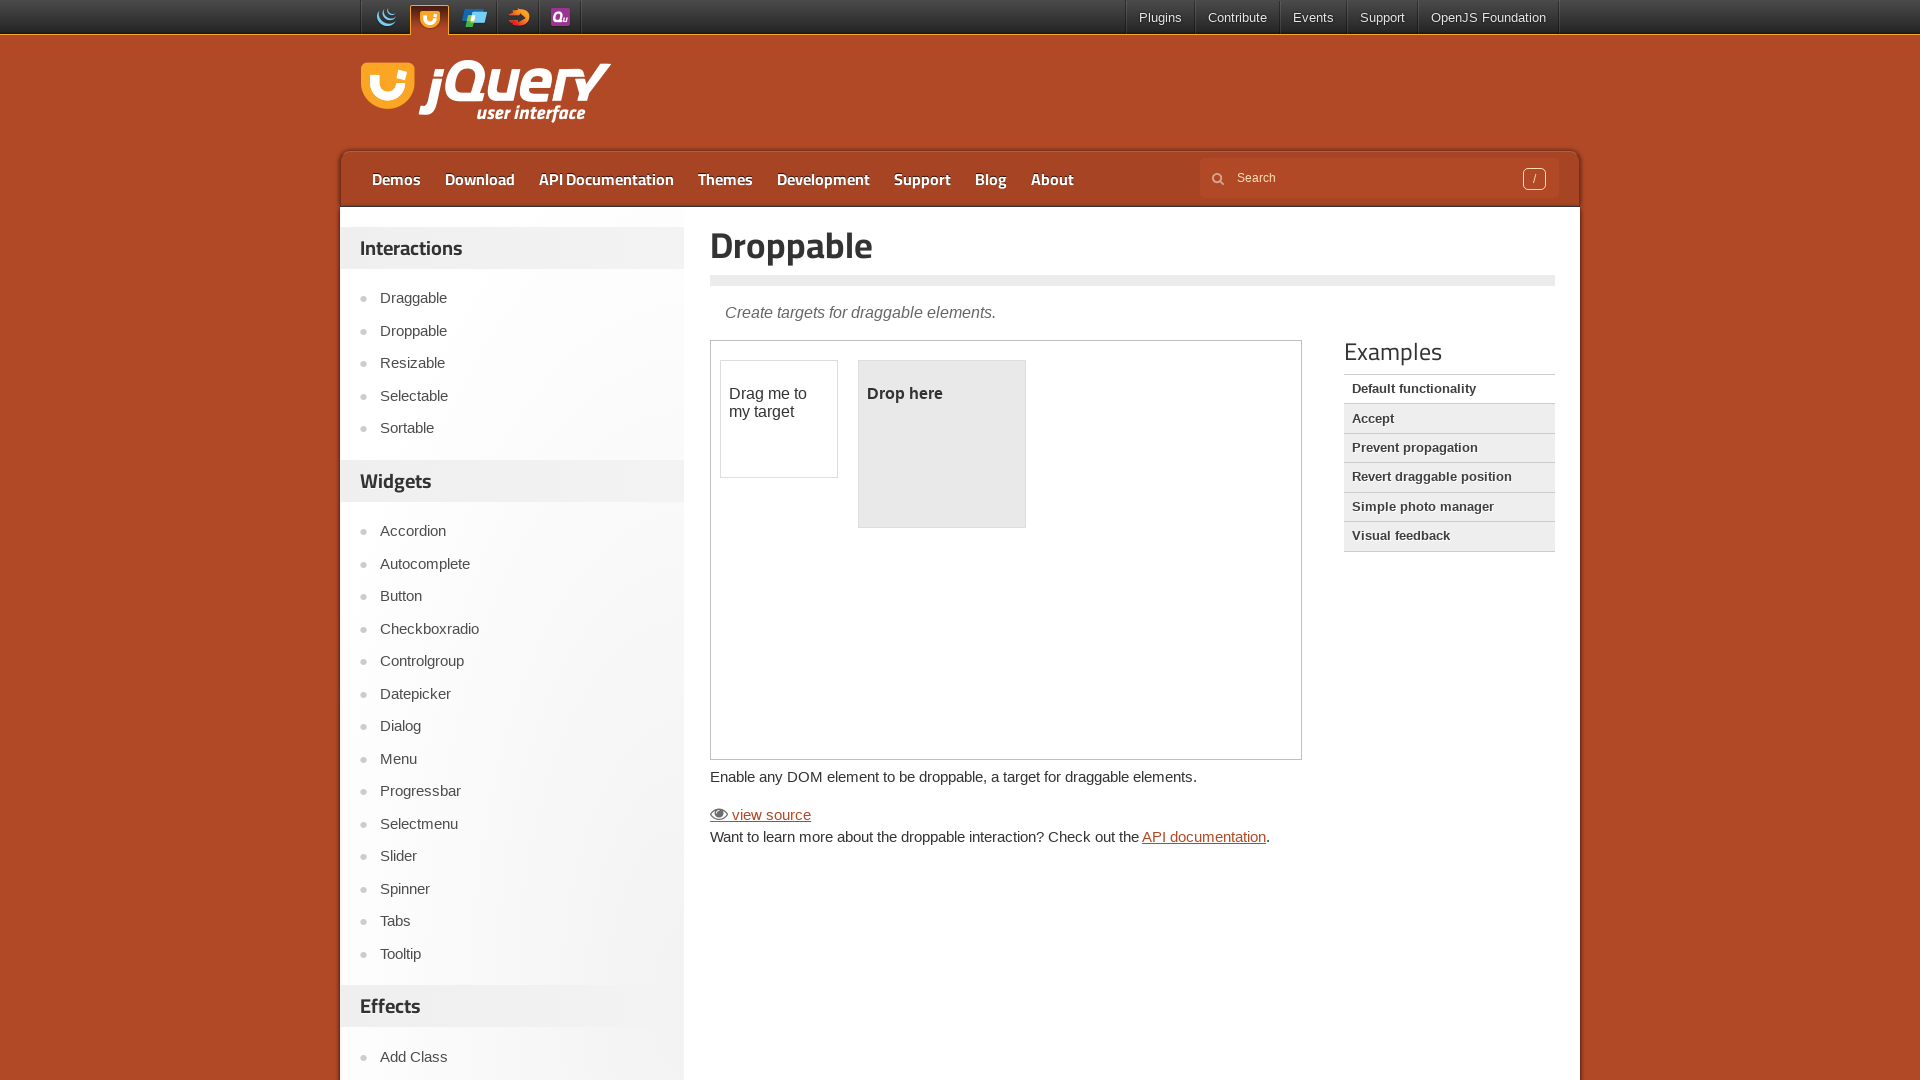

Moved mouse to droppable target element during drag at (942, 444) on xpath=//iframe[@class='demo-frame'] >> internal:control=enter-frame >> xpath=//d
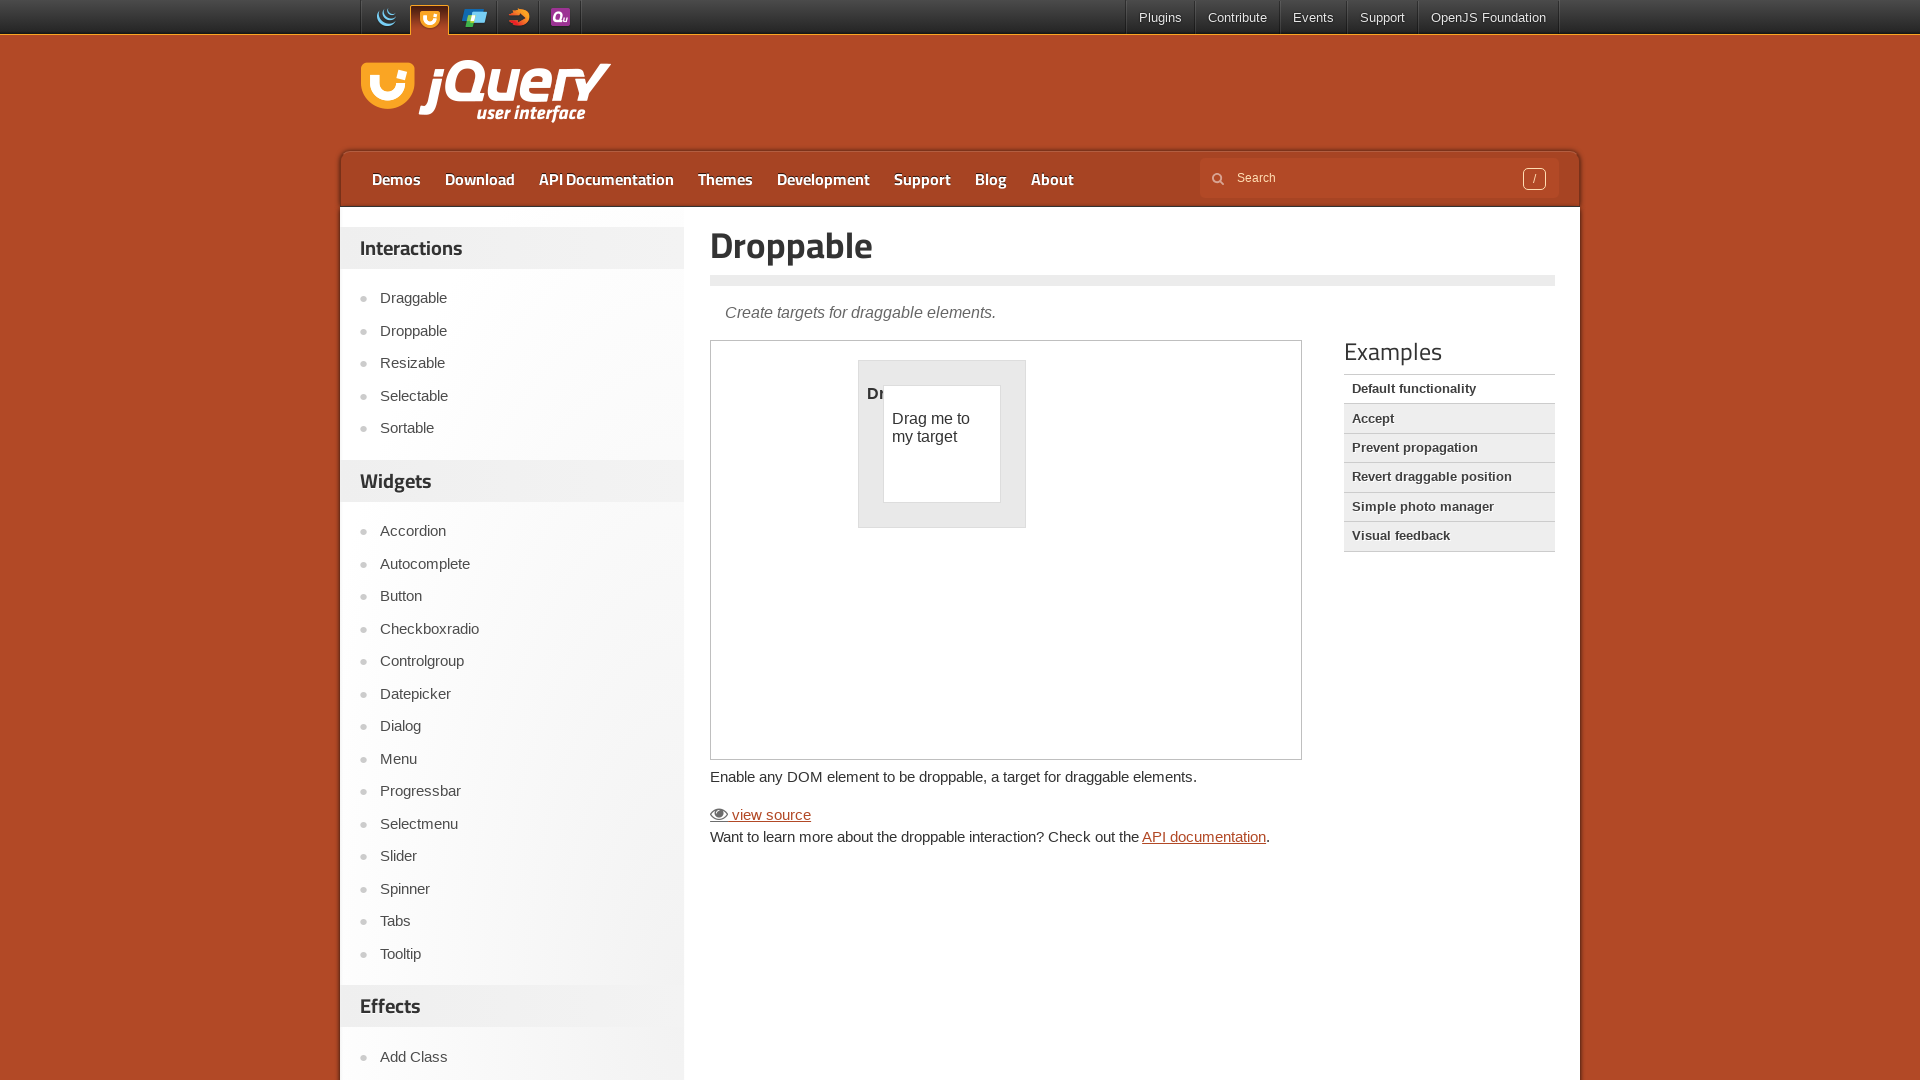

Released mouse button to complete drag and drop operation at (942, 444)
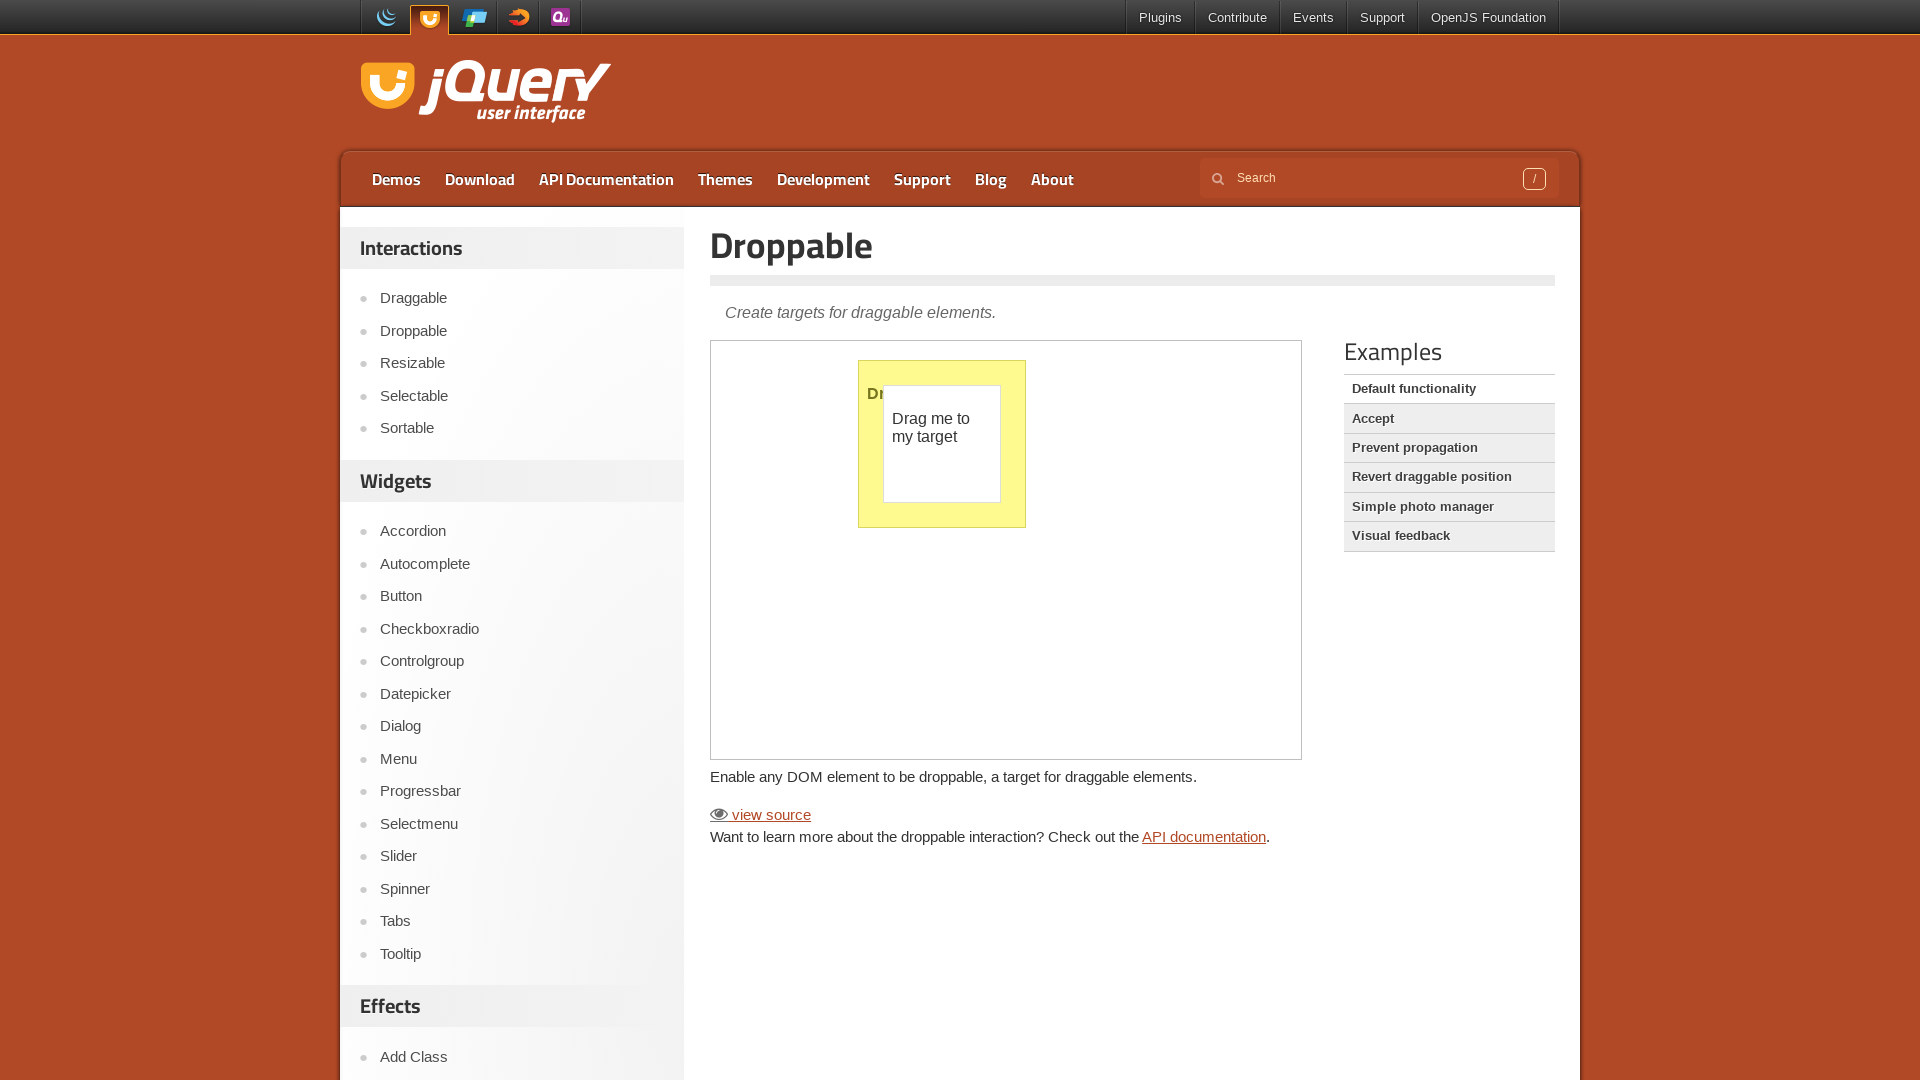

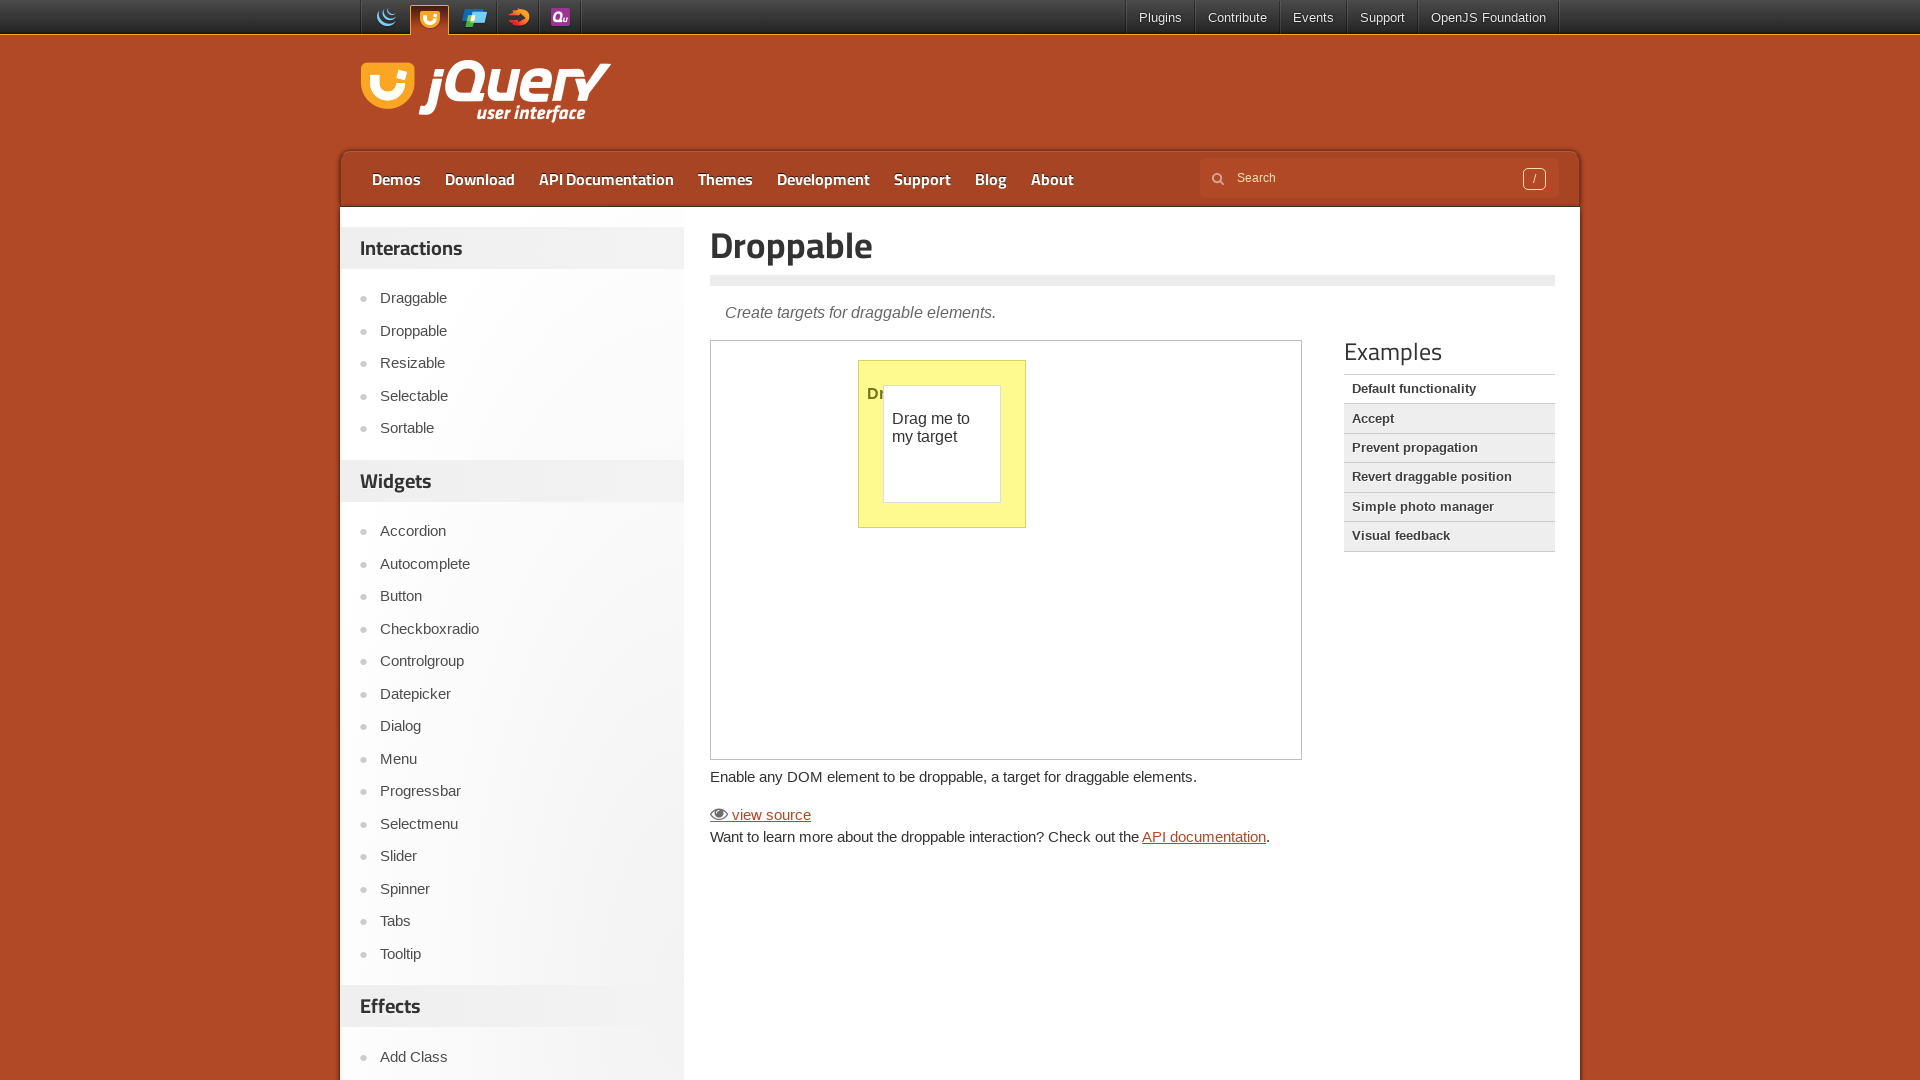